Tests file upload functionality by selecting a file using the file input field and clicking the upload button

Starting URL: https://the-internet.herokuapp.com/upload

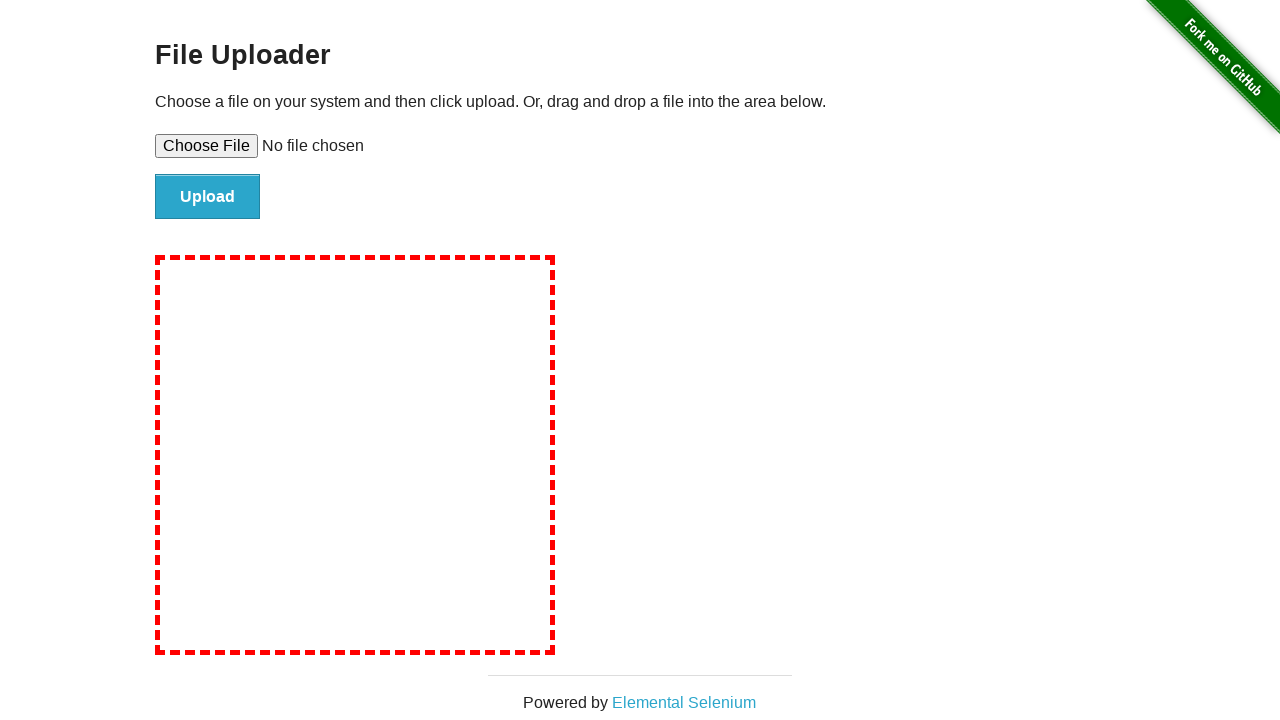

Created temporary test file for upload
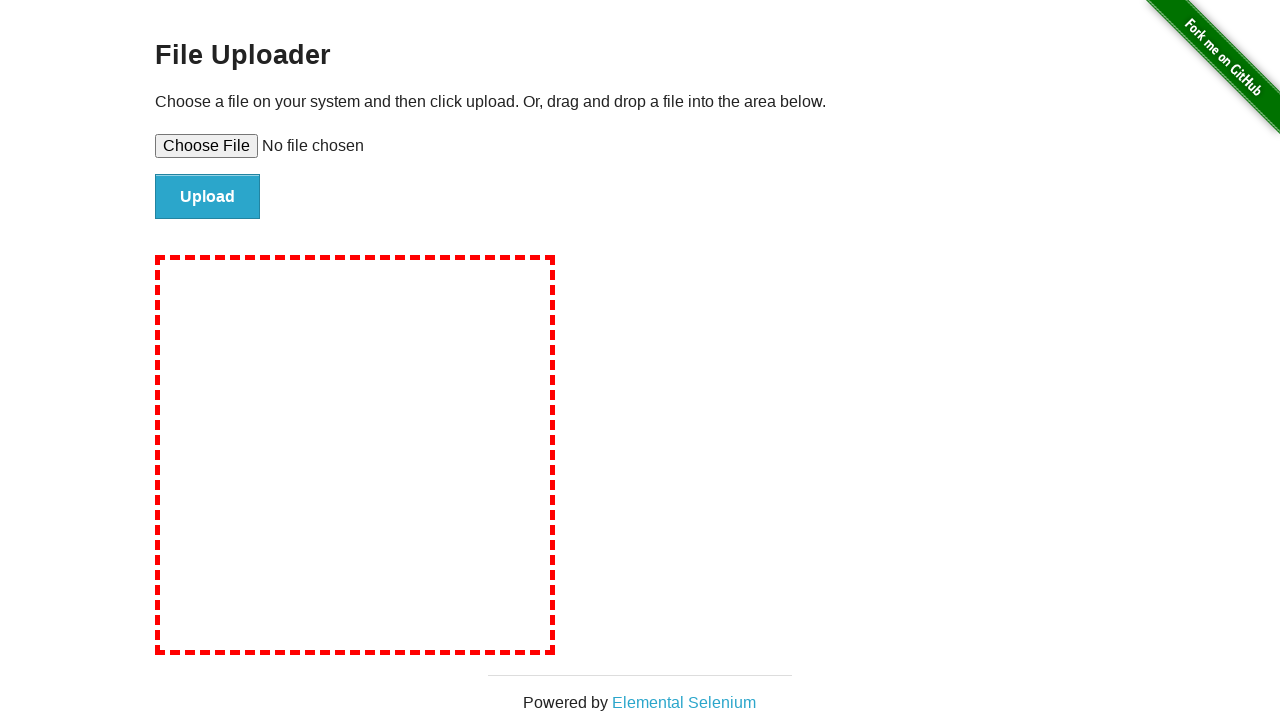

Selected file using file input field
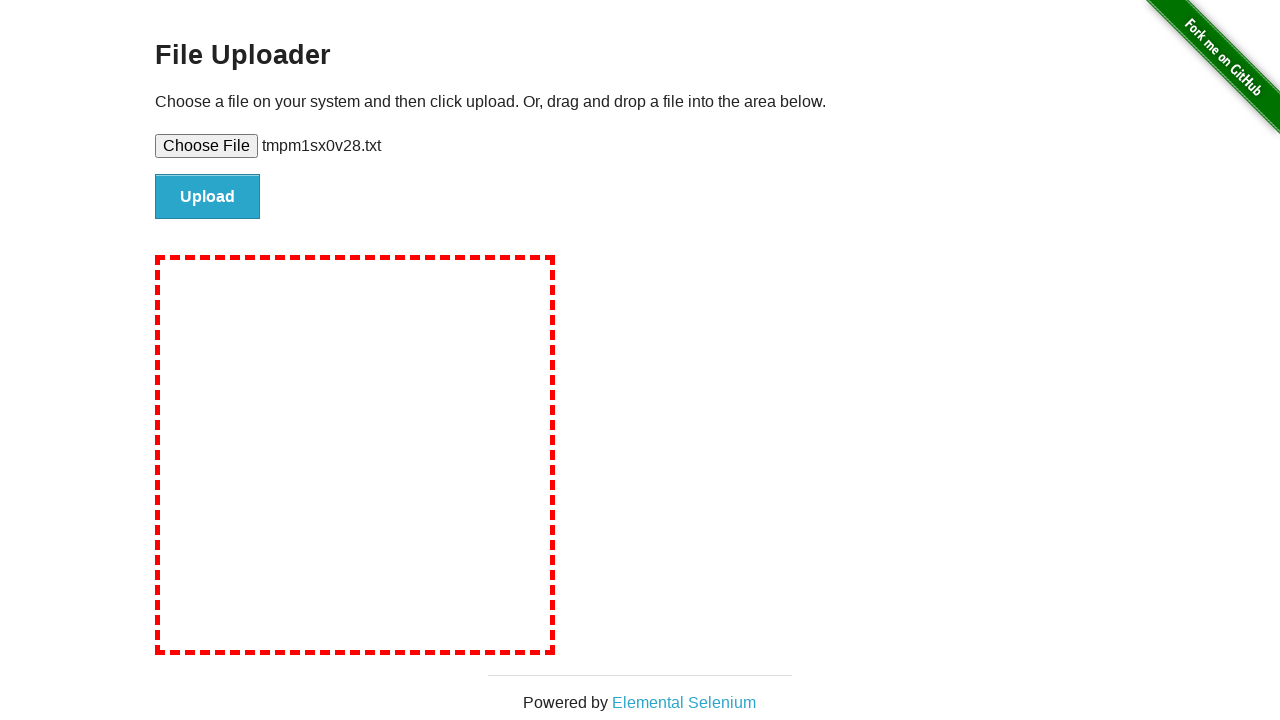

Clicked upload button to submit file at (208, 197) on #file-submit
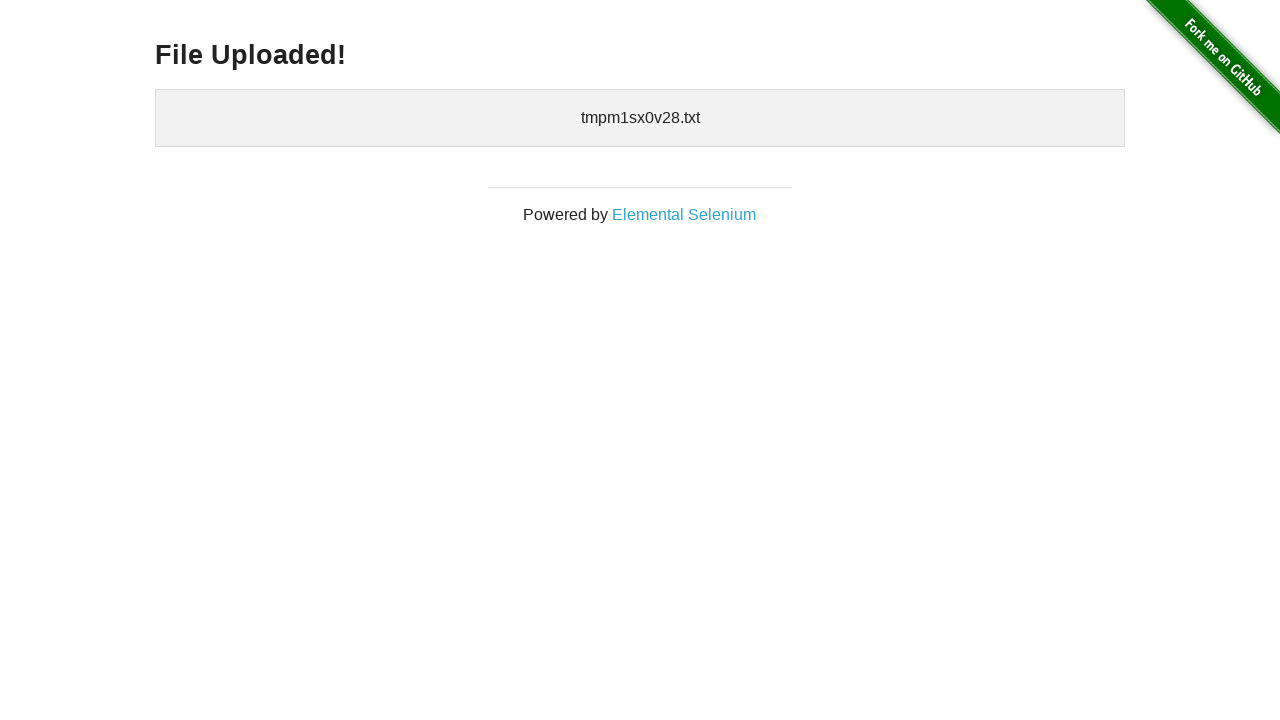

Upload confirmation message appeared
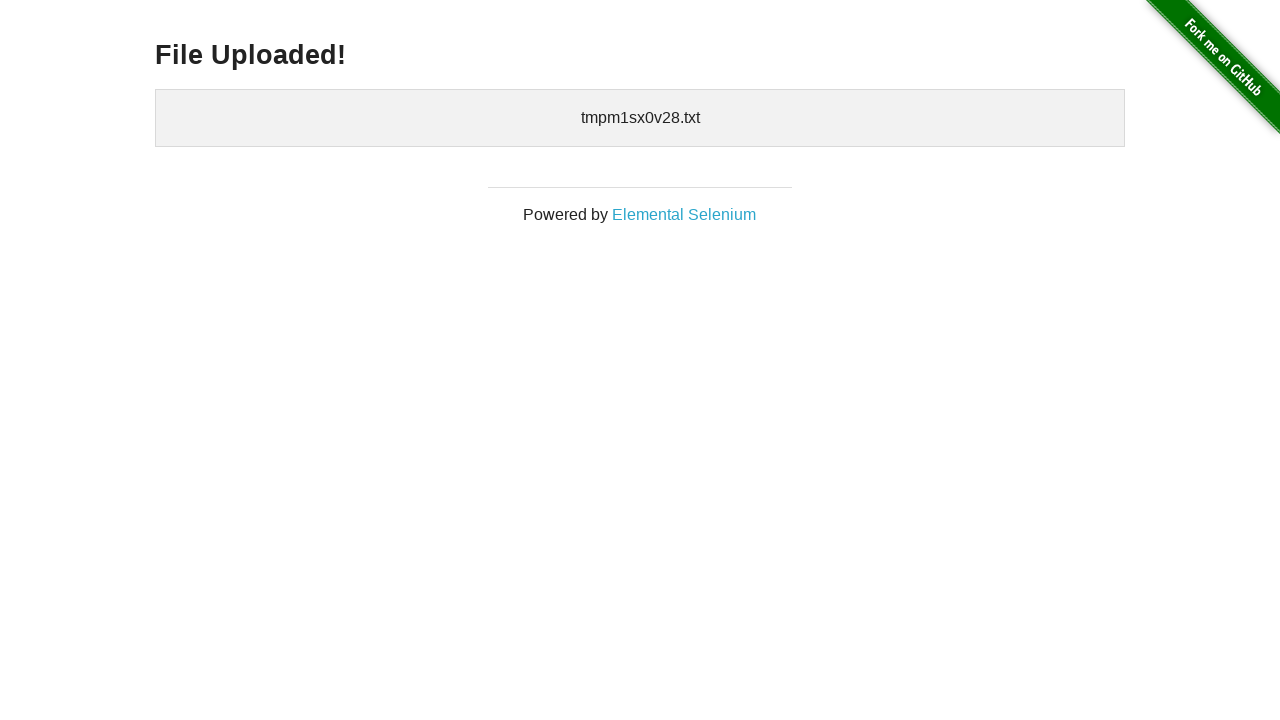

Cleaned up temporary test file
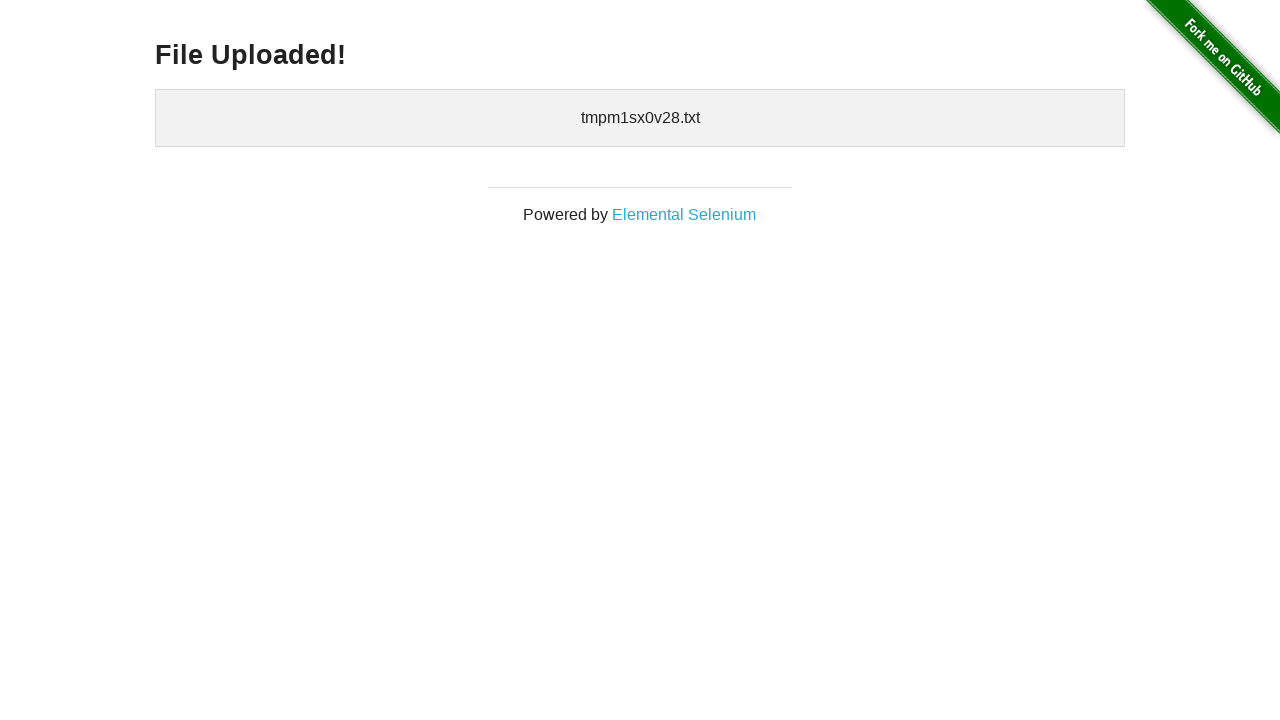

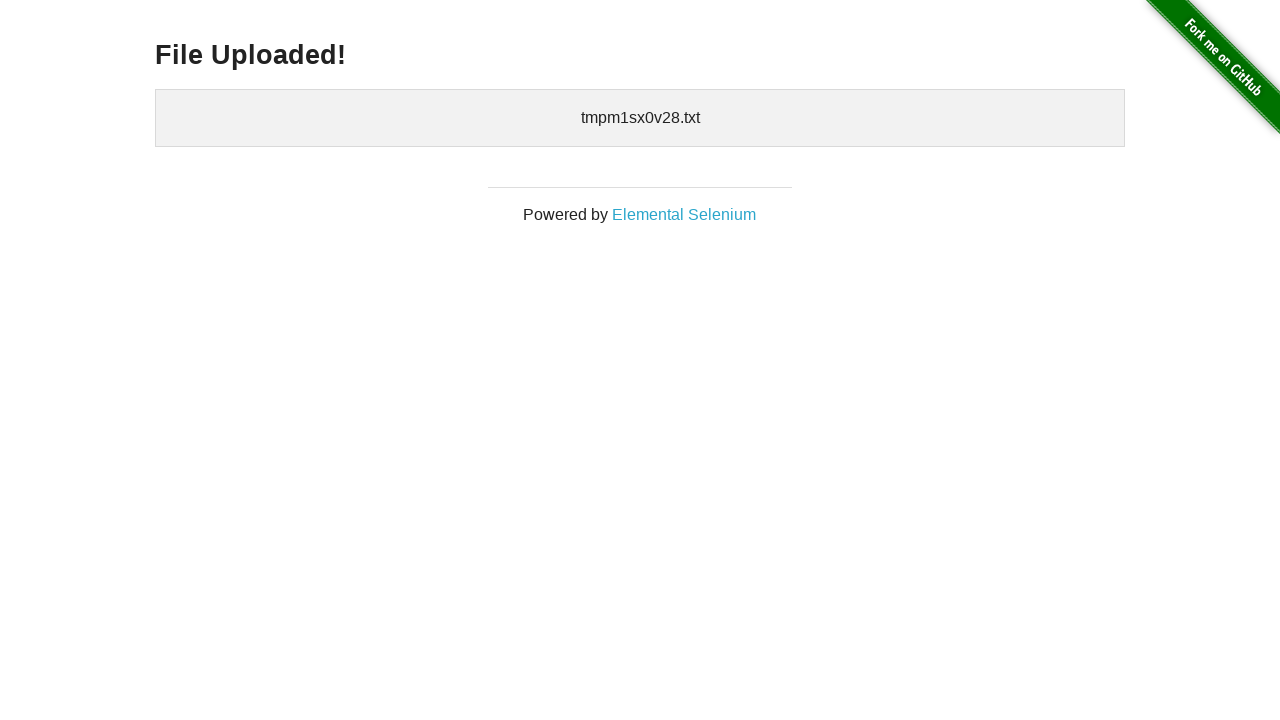